Tests window handle functionality by clicking a button that opens a new browser tab

Starting URL: https://www.hyrtutorials.com/p/window-handles-practice.html

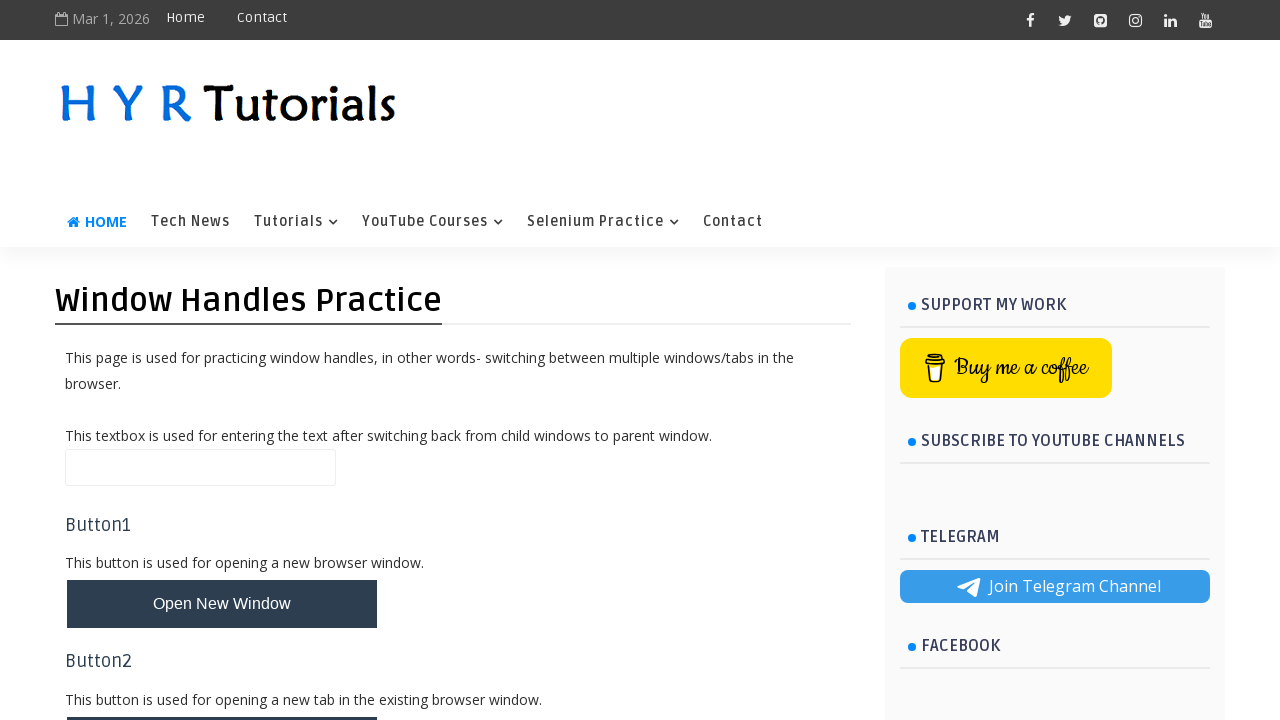

Clicked button to open a new browser tab at (222, 696) on #newTabBtn
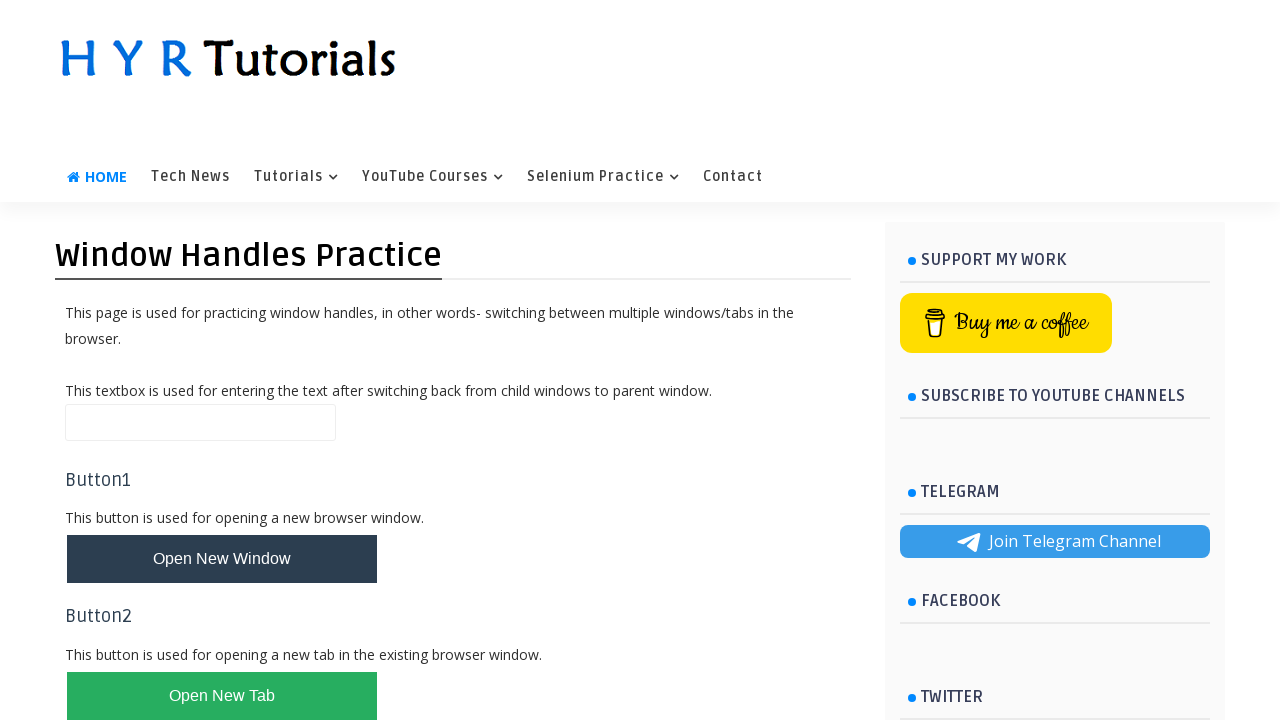

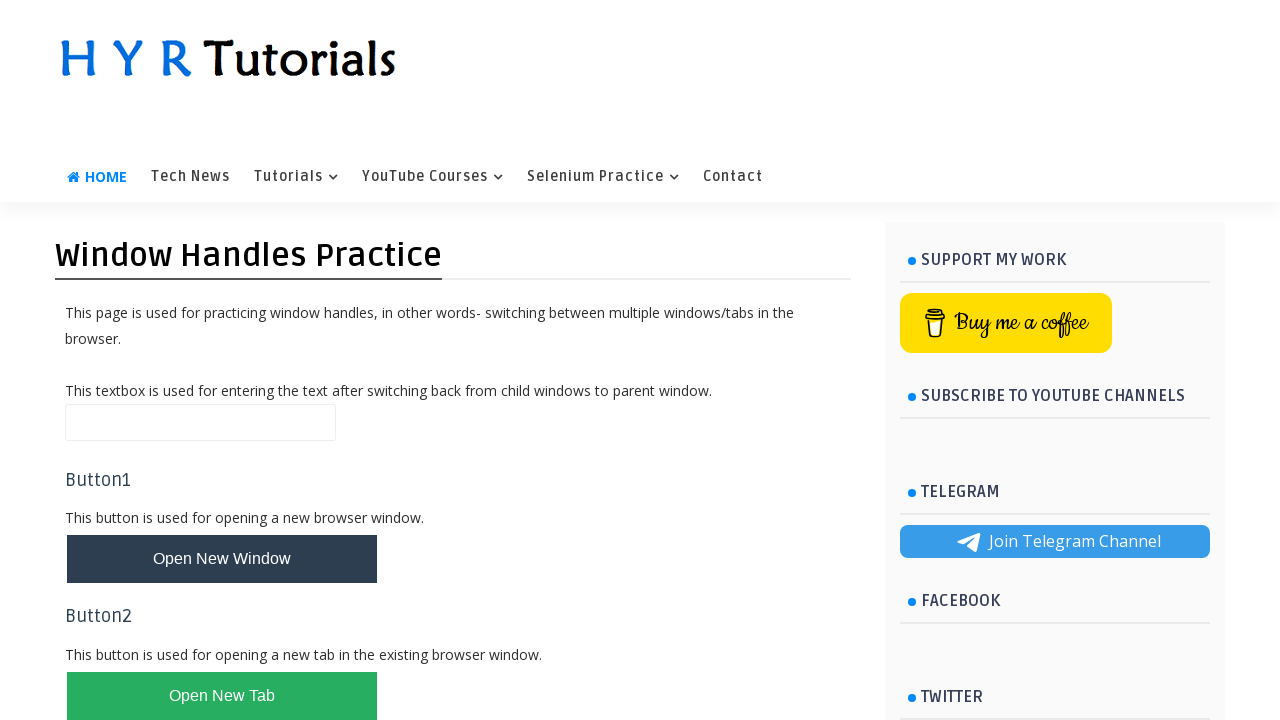